Tests radio button selection functionality by clicking different sport and color options and verifying they are selected

Starting URL: https://practice.cydeo.com/radio_buttons

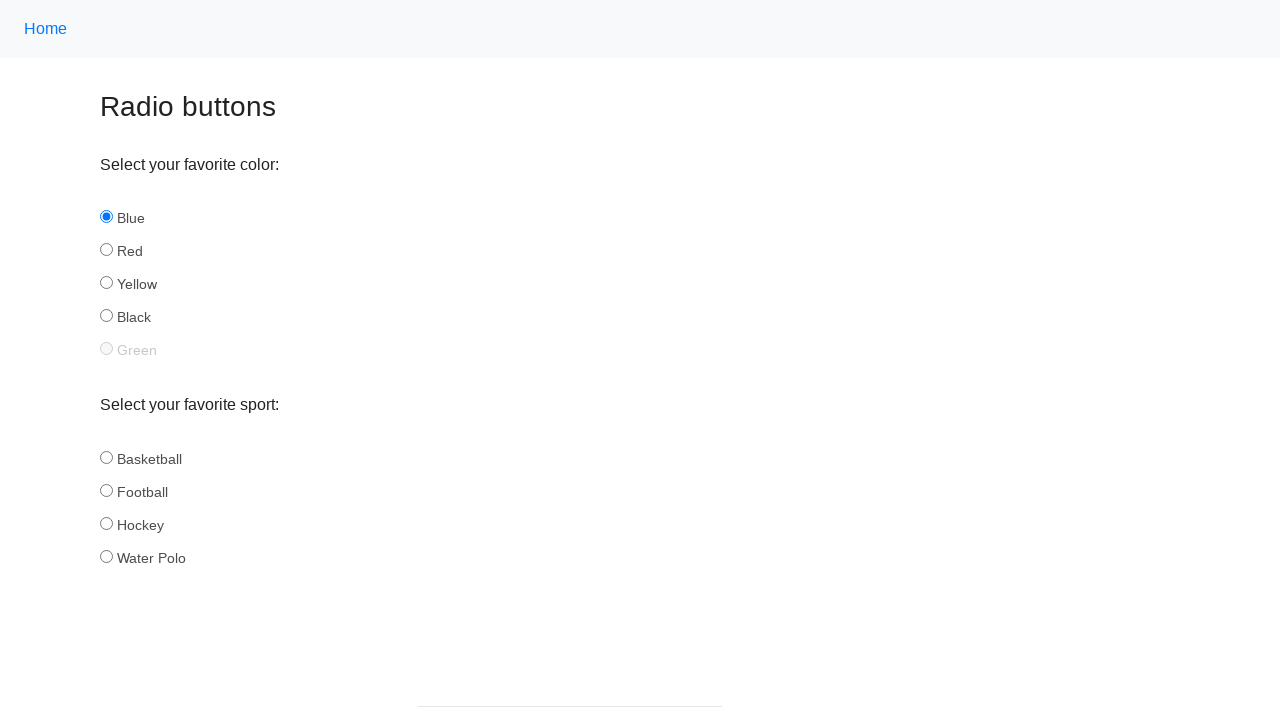

Clicked hockey radio button in sports group at (106, 523) on input[name='sport'][id='hockey']
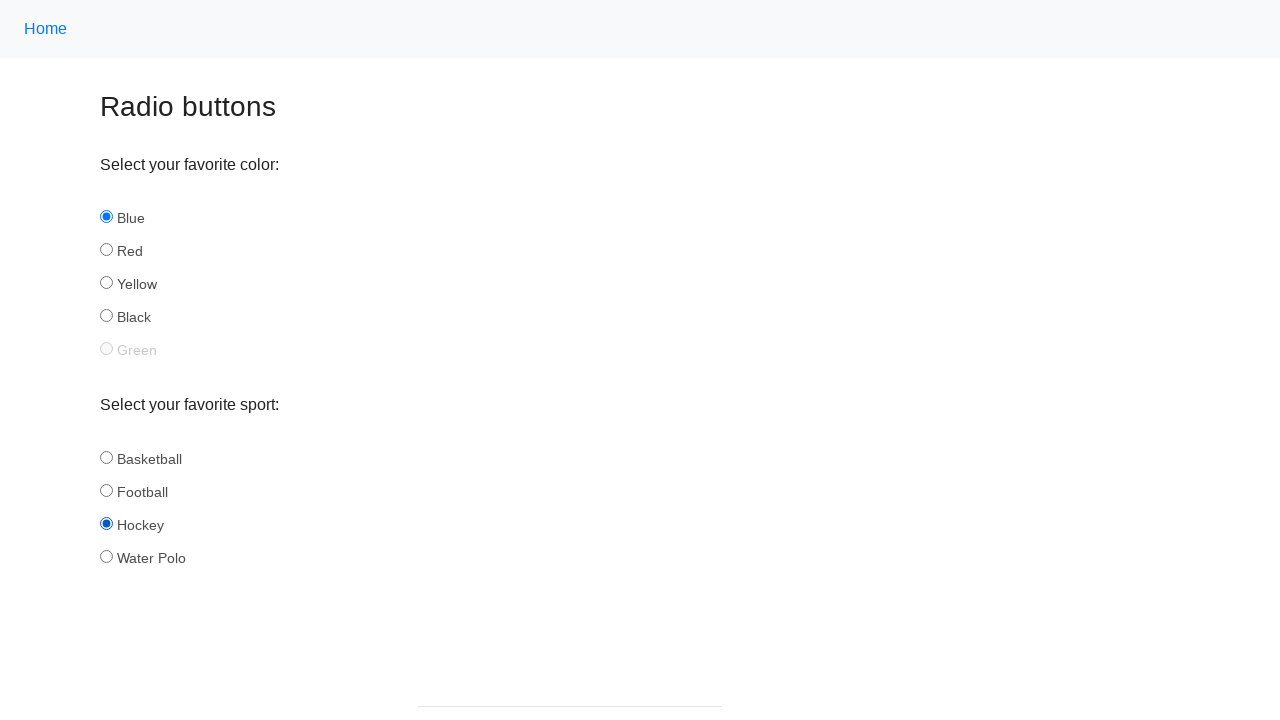

Clicked football radio button in sports group at (106, 490) on input[name='sport'][id='football']
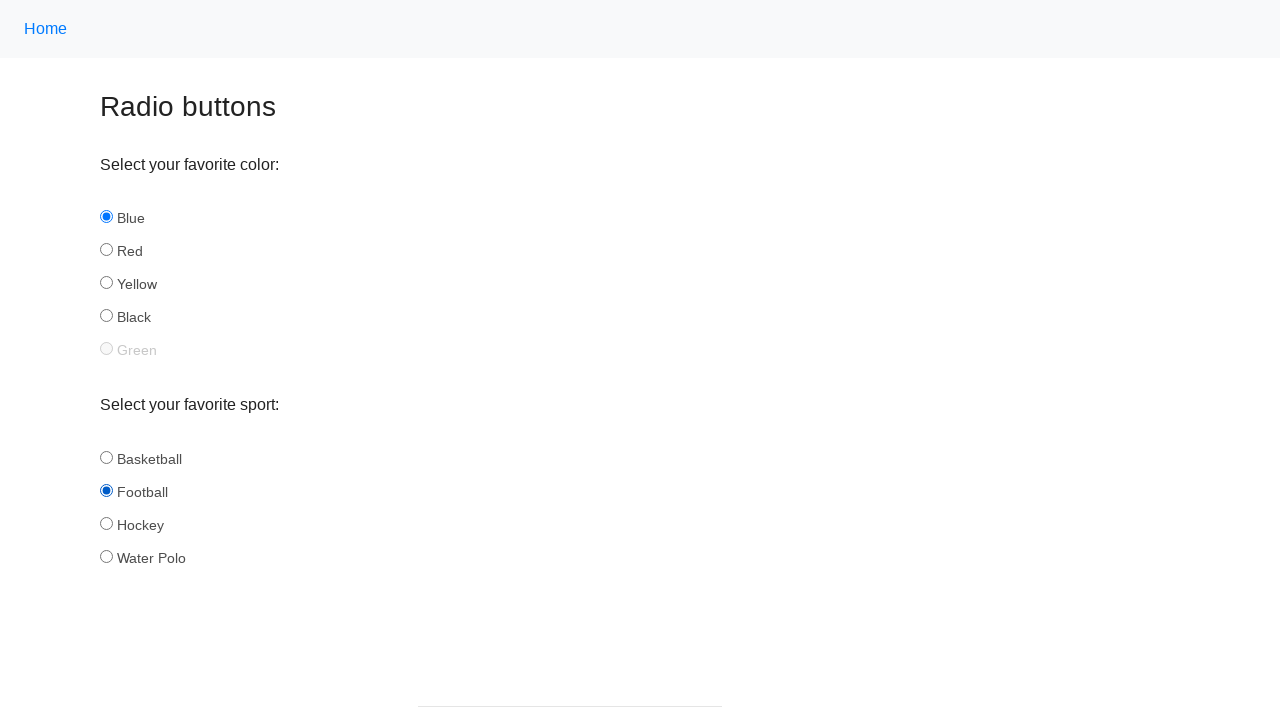

Clicked yellow radio button in color group at (106, 283) on input[name='color'][id='yellow']
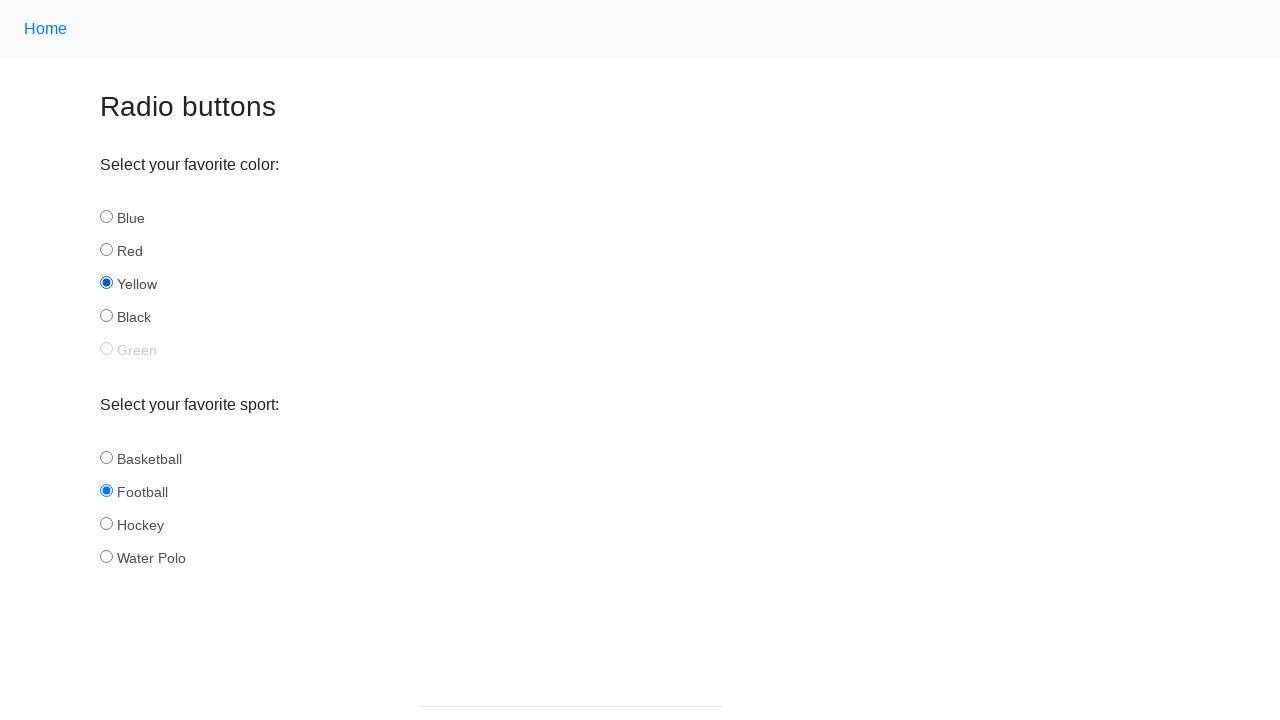

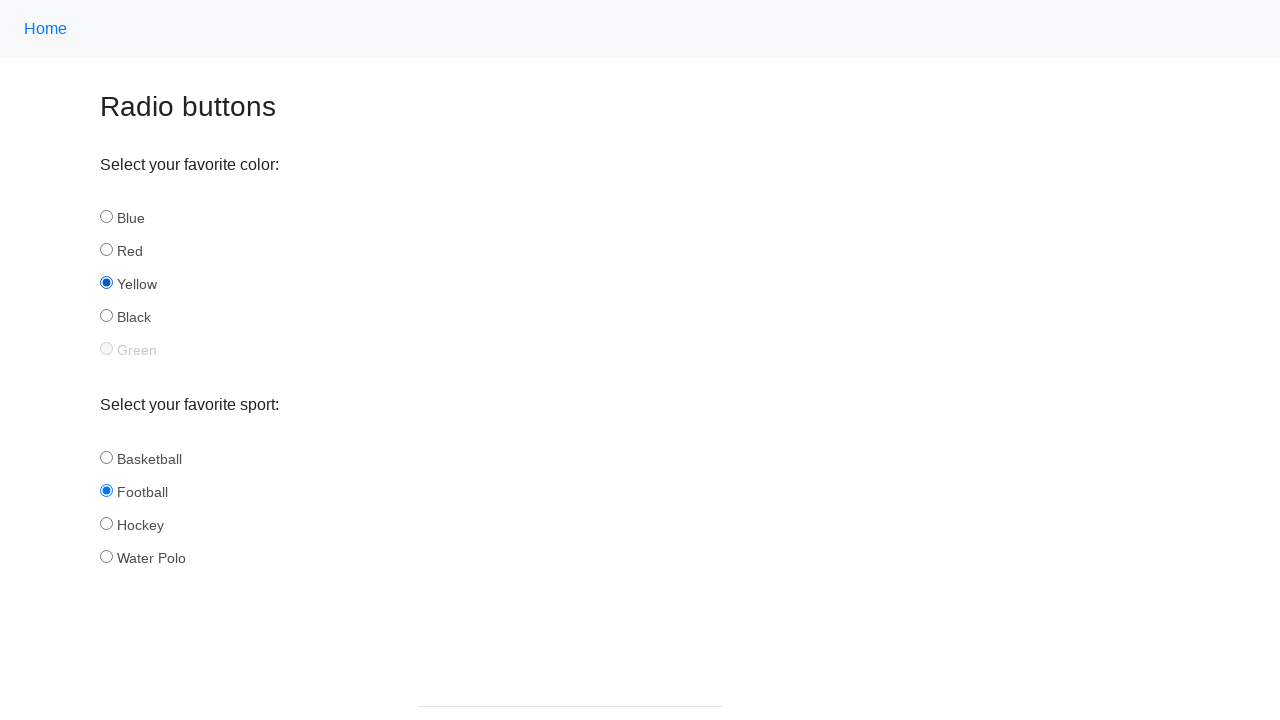